Calculates the sum of two numbers displayed on the page, selects the result from a dropdown menu, and submits the form

Starting URL: http://suninjuly.github.io/selects1.html

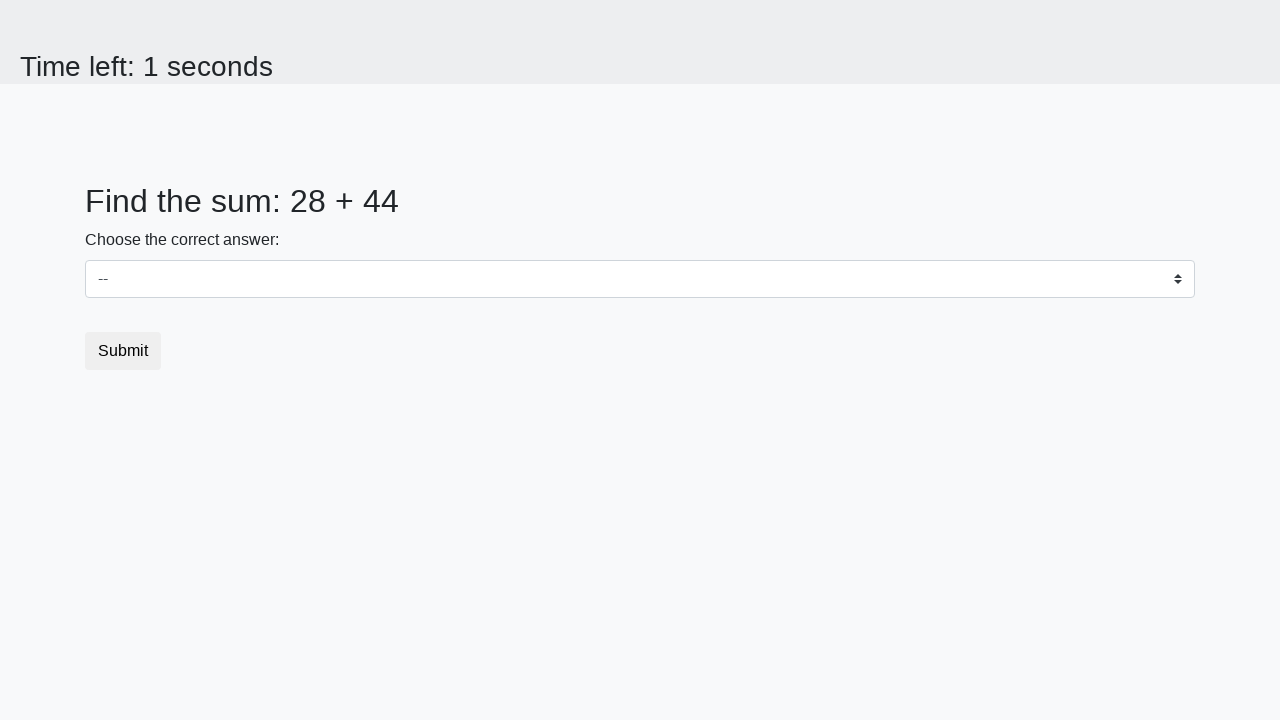

Located the first number element (#num1)
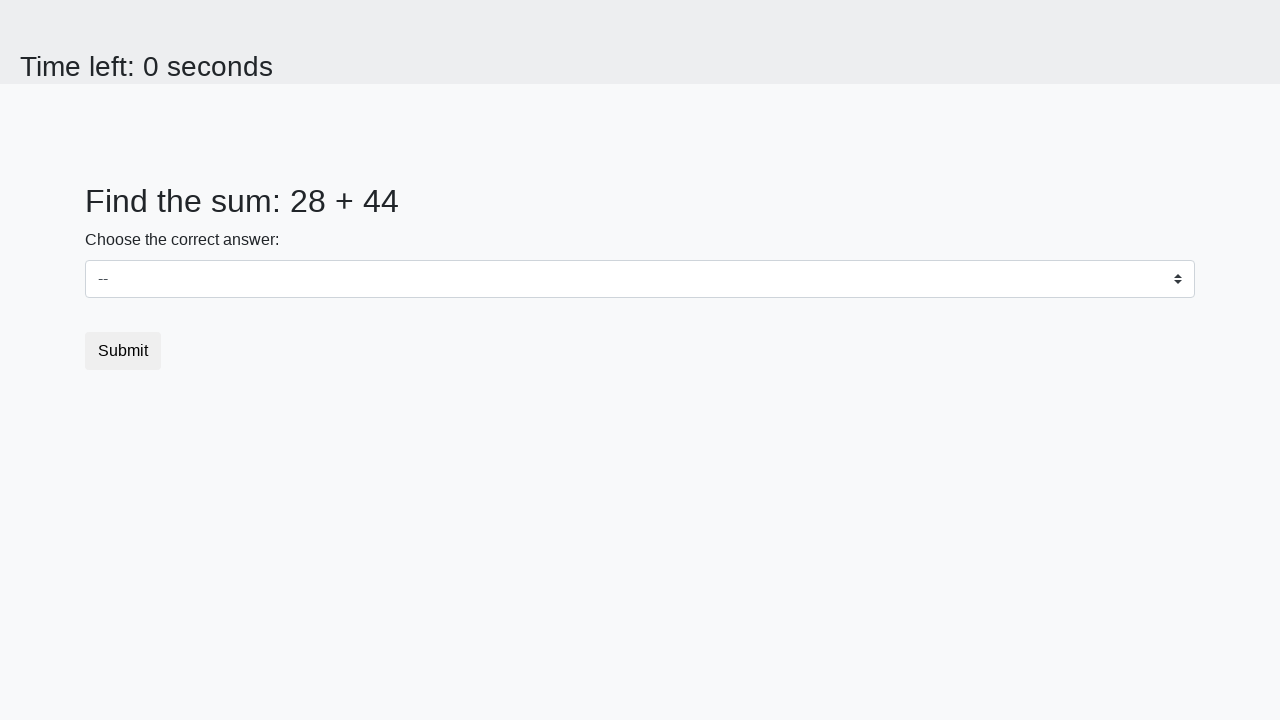

Retrieved first number: 28
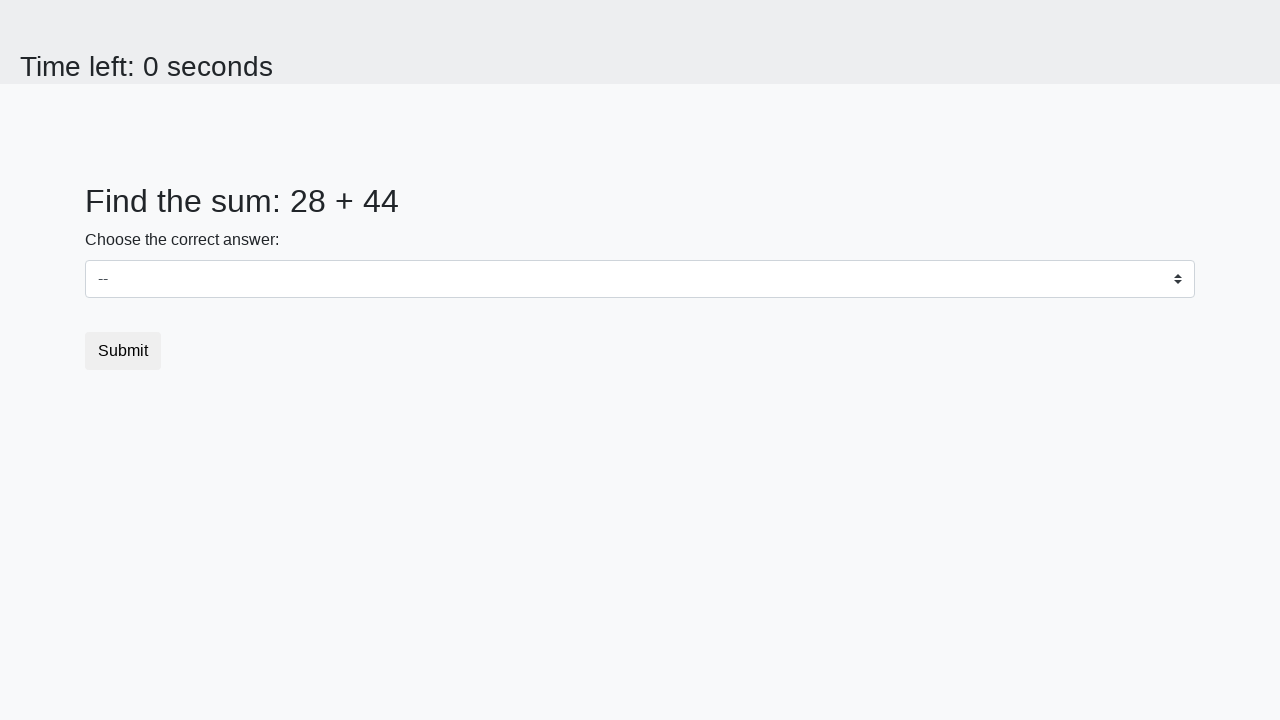

Located the second number element (#num2)
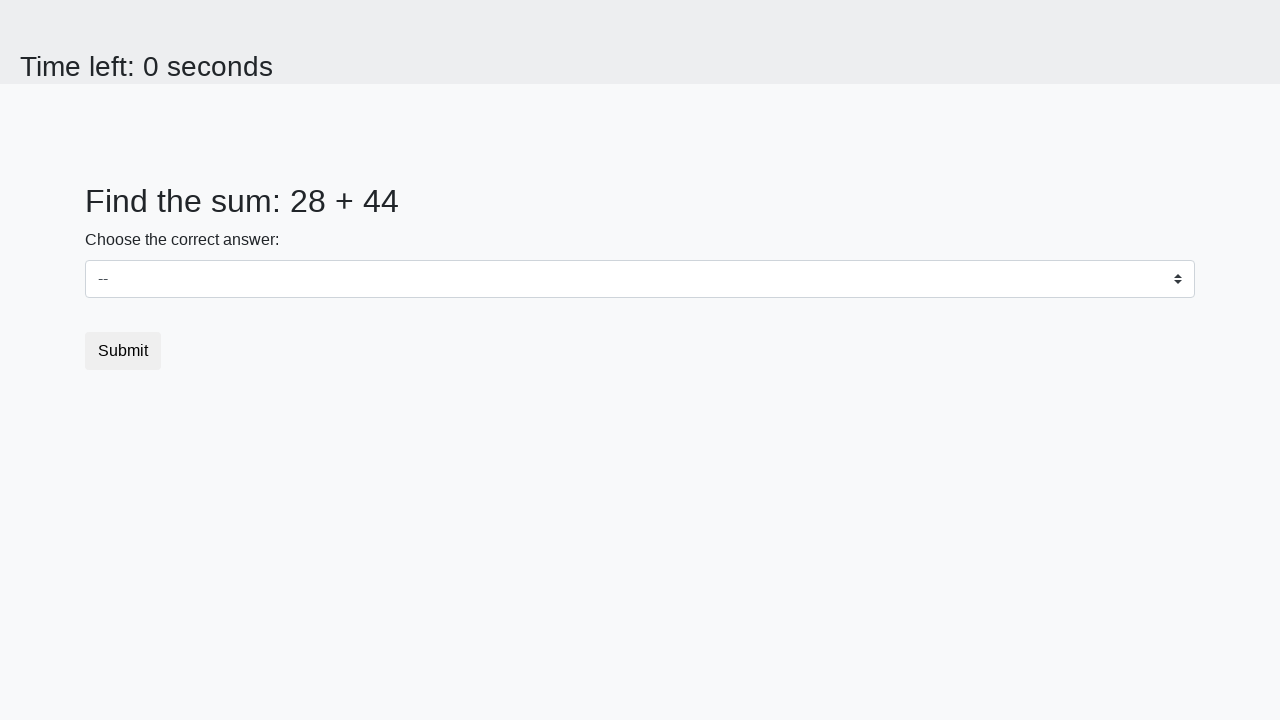

Retrieved second number: 44
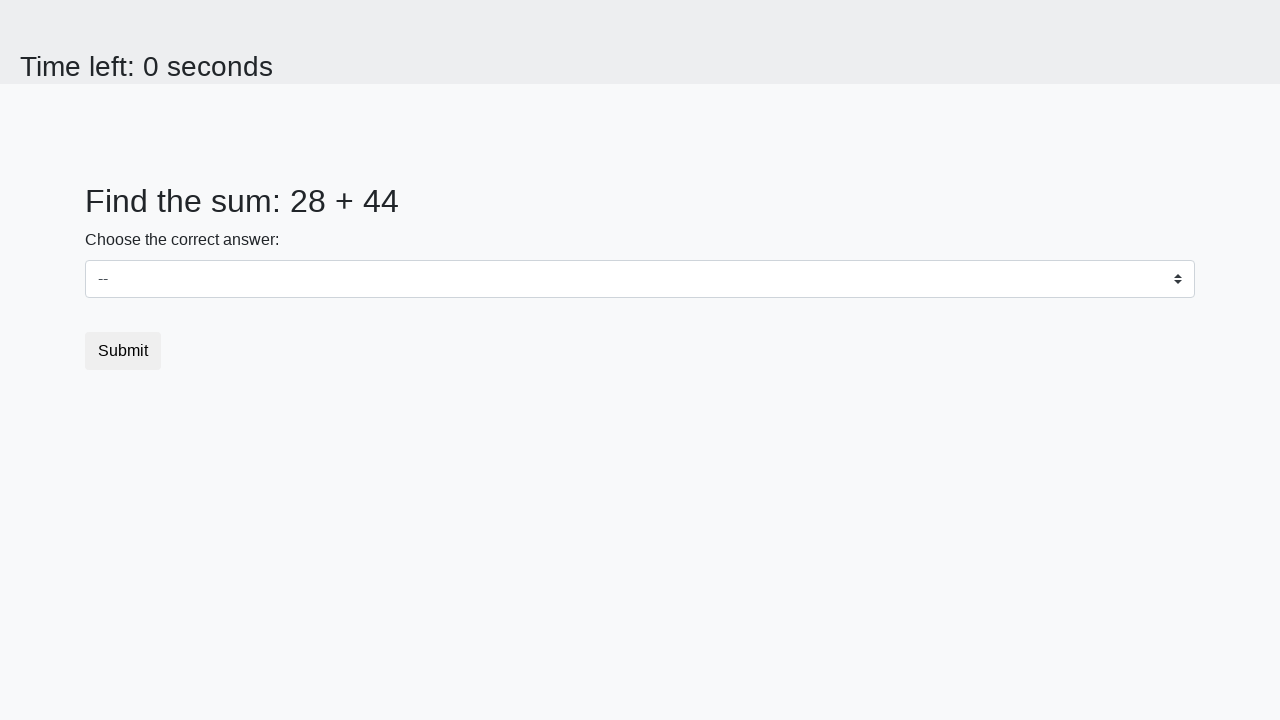

Calculated sum: 28 + 44 = 72
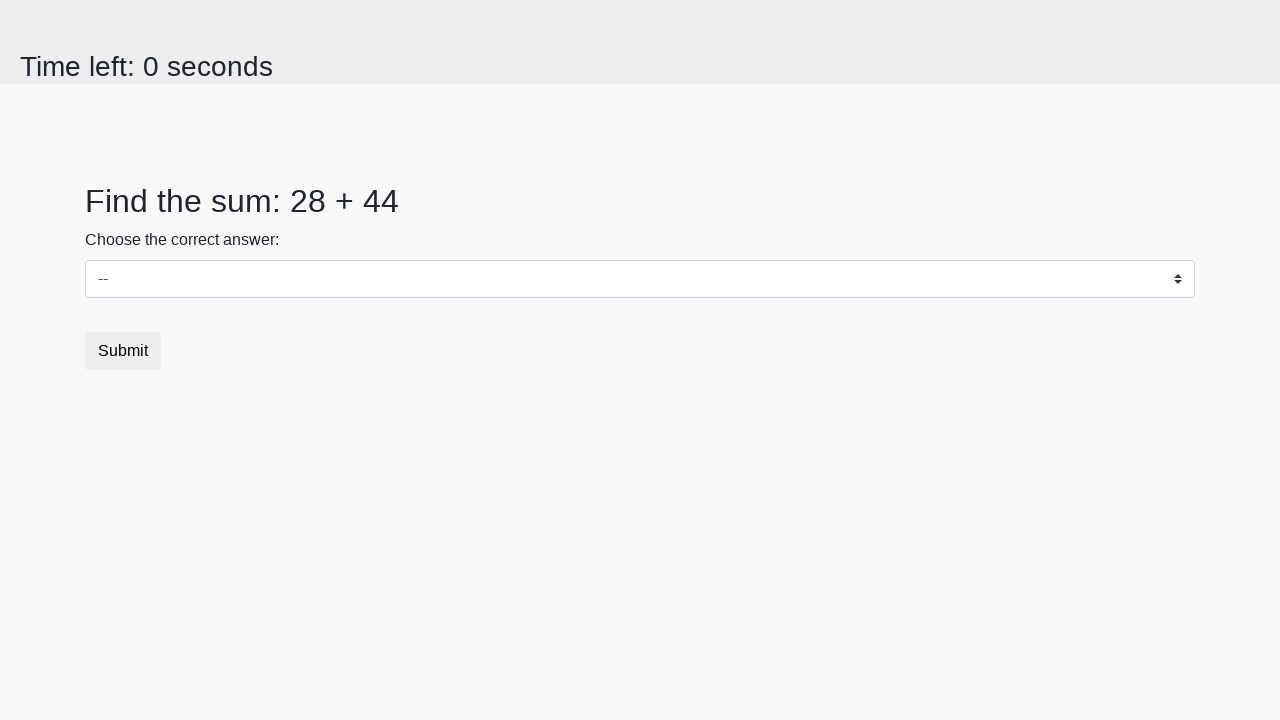

Selected sum value '72' from dropdown menu on #dropdown
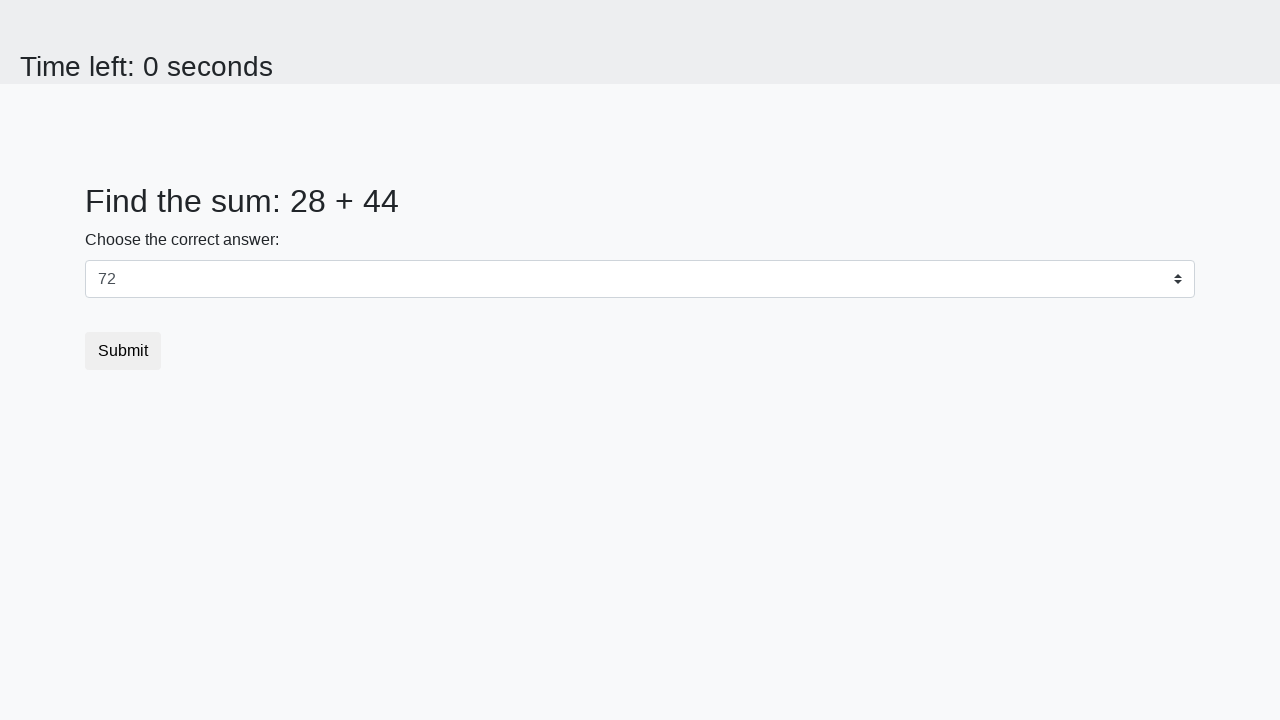

Clicked submit button to complete form submission at (123, 351) on .btn.btn-default
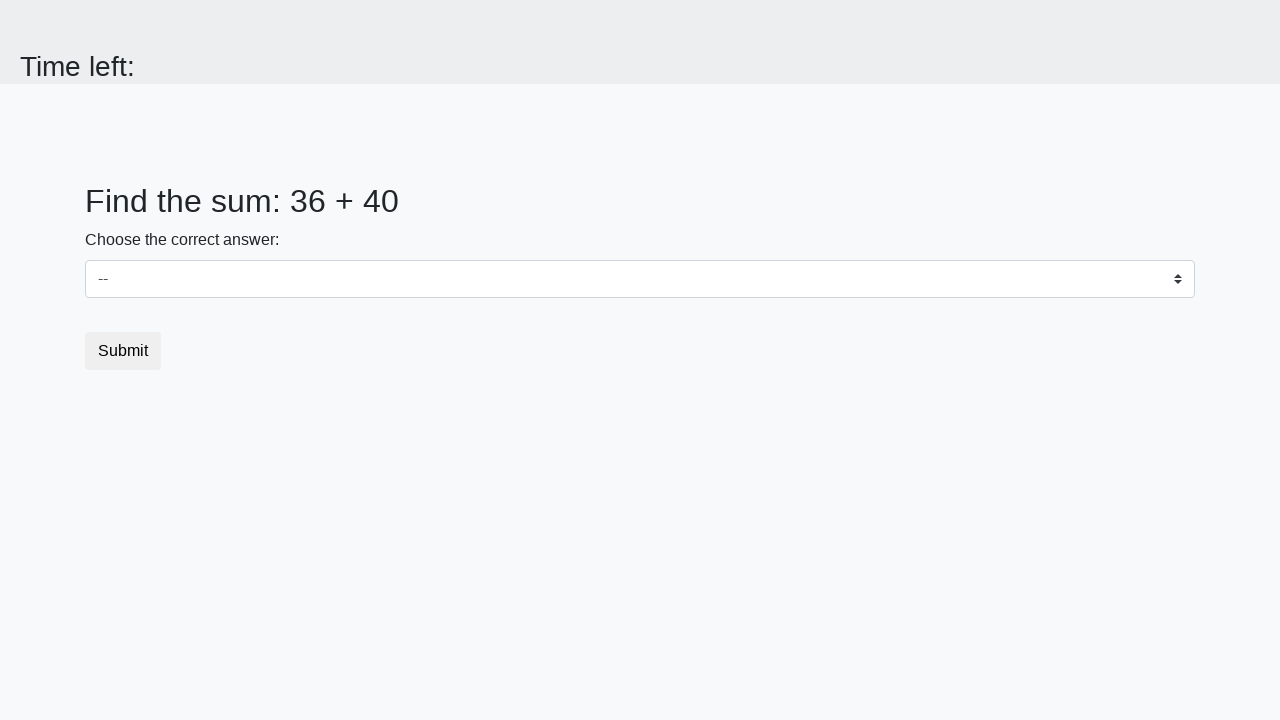

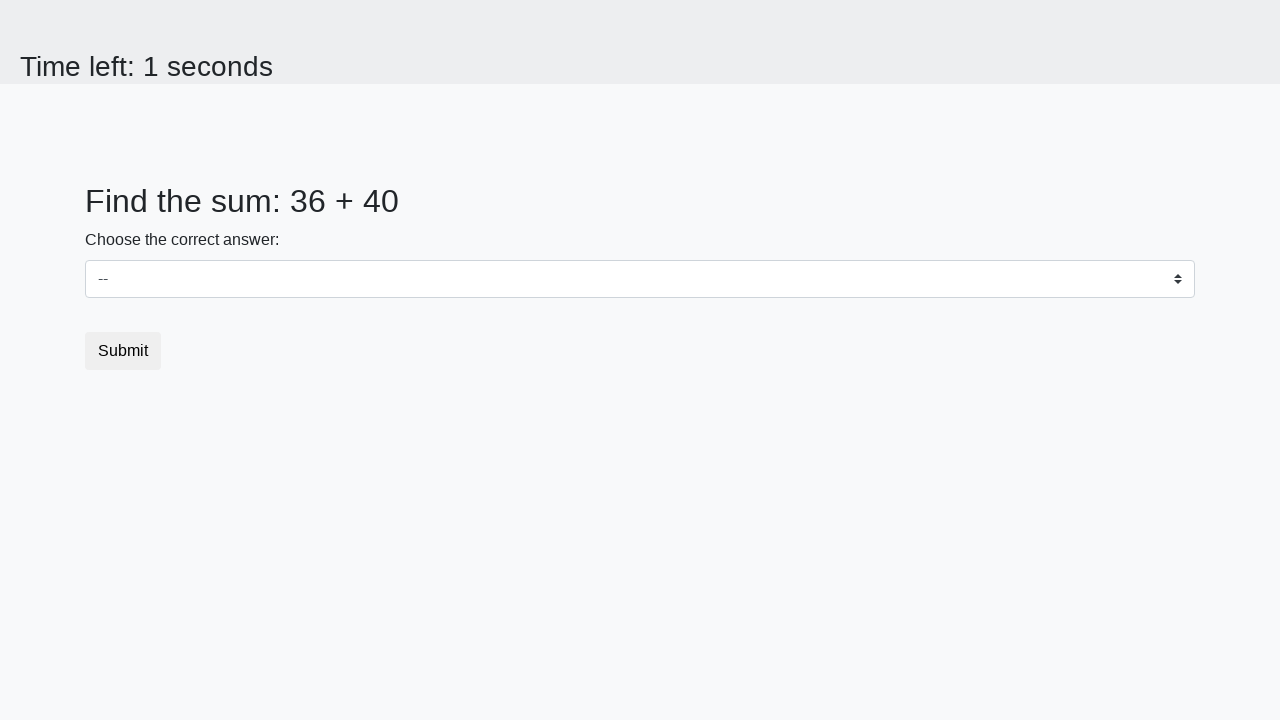